Tests checkbox handling by finding all checkboxes on a practice page and clicking the one with id "code"

Starting URL: http://seleniumpractise.blogspot.com/2016/08/how-to-automate-radio-button-in.html

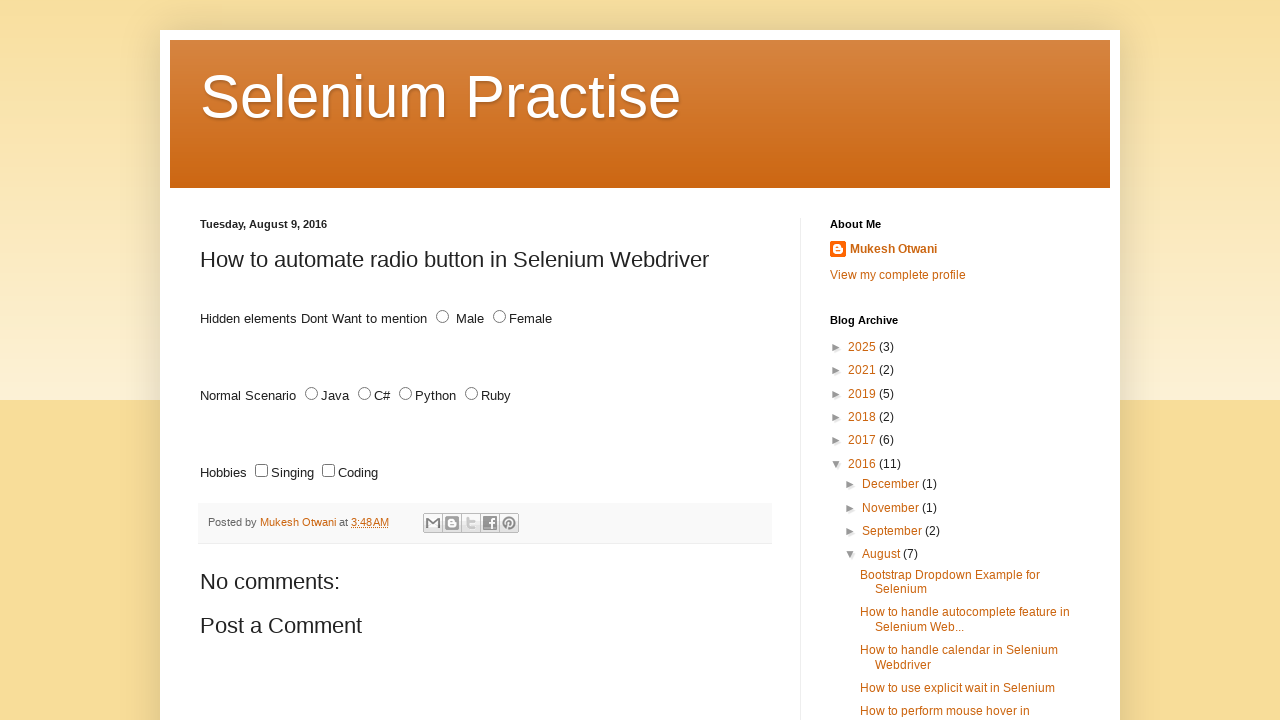

Navigated to practice page
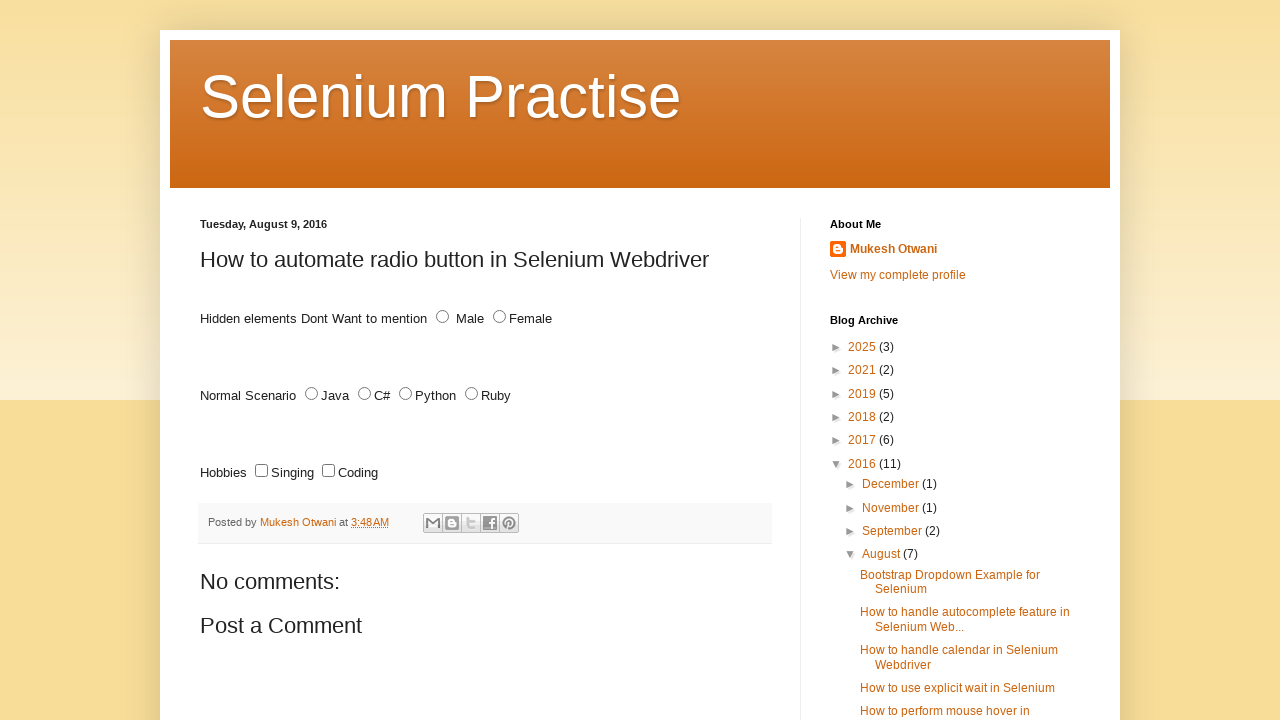

Checkboxes loaded on the page
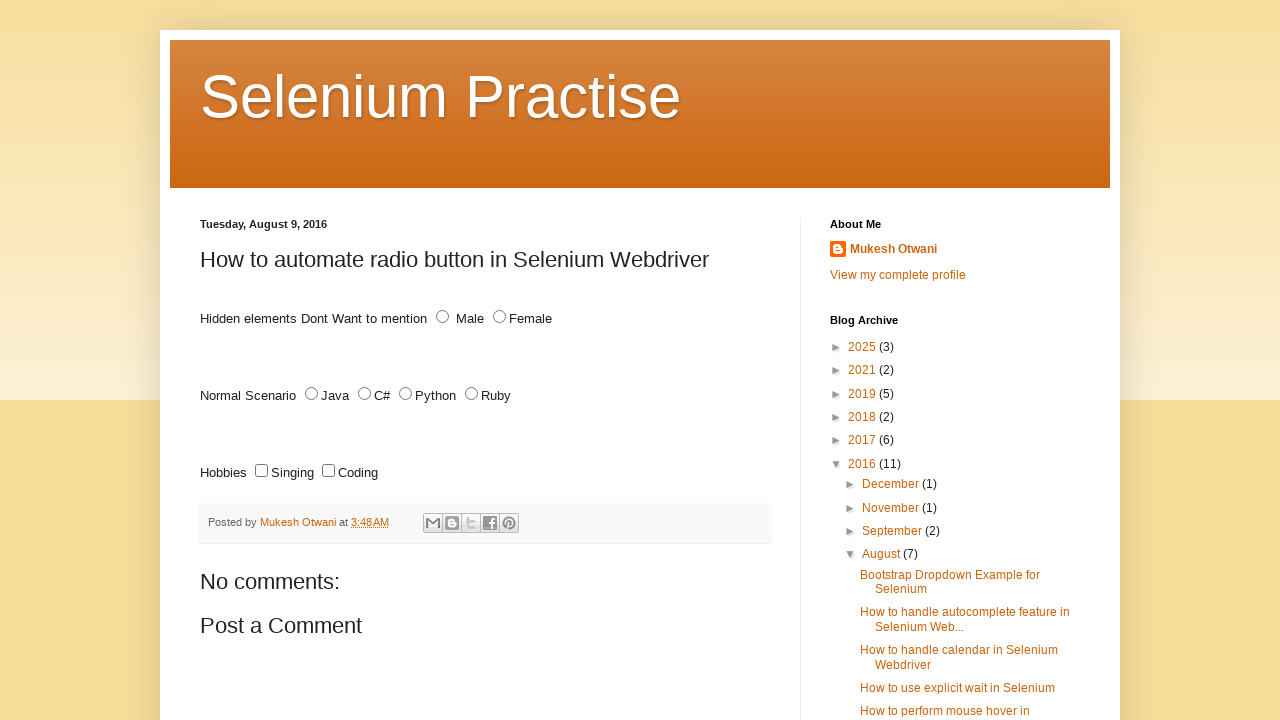

Clicked checkbox with id 'code' at (328, 471) on input[type='checkbox']#code
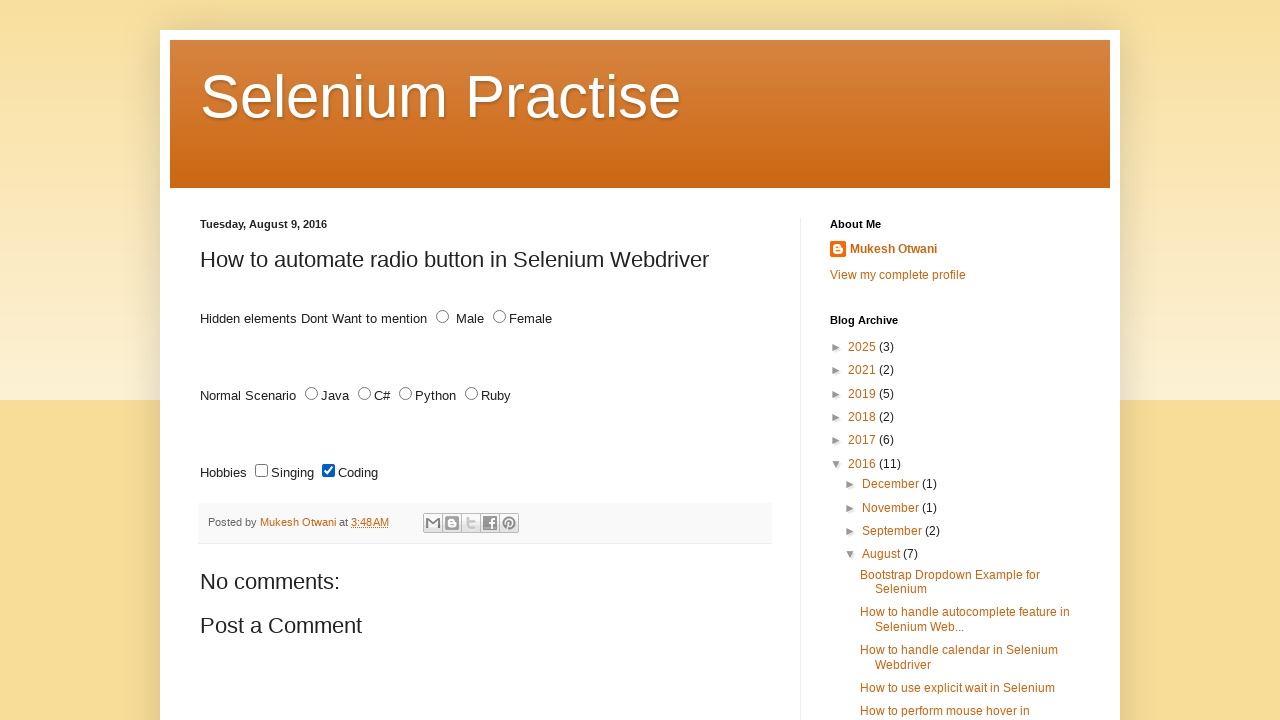

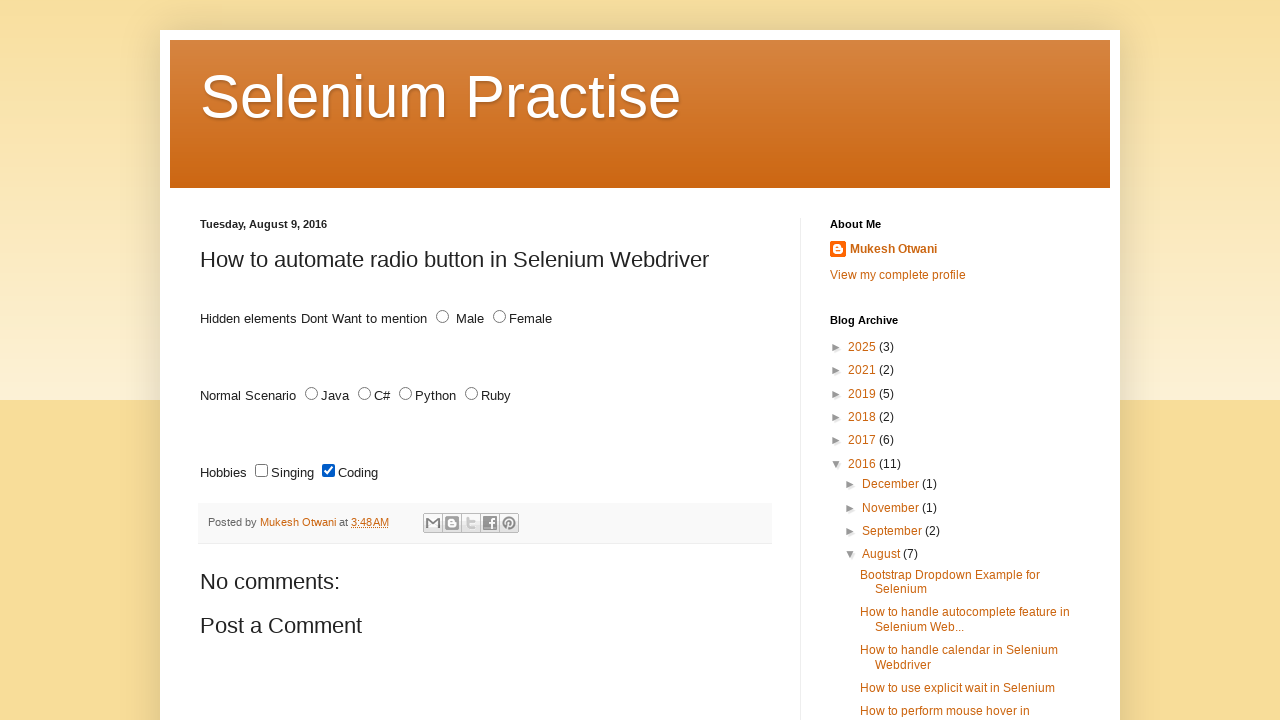